Tests a math challenge form by reading a value from the page, calculating a logarithmic formula, entering the answer, checking required checkboxes, and submitting the form

Starting URL: http://suninjuly.github.io/math.html

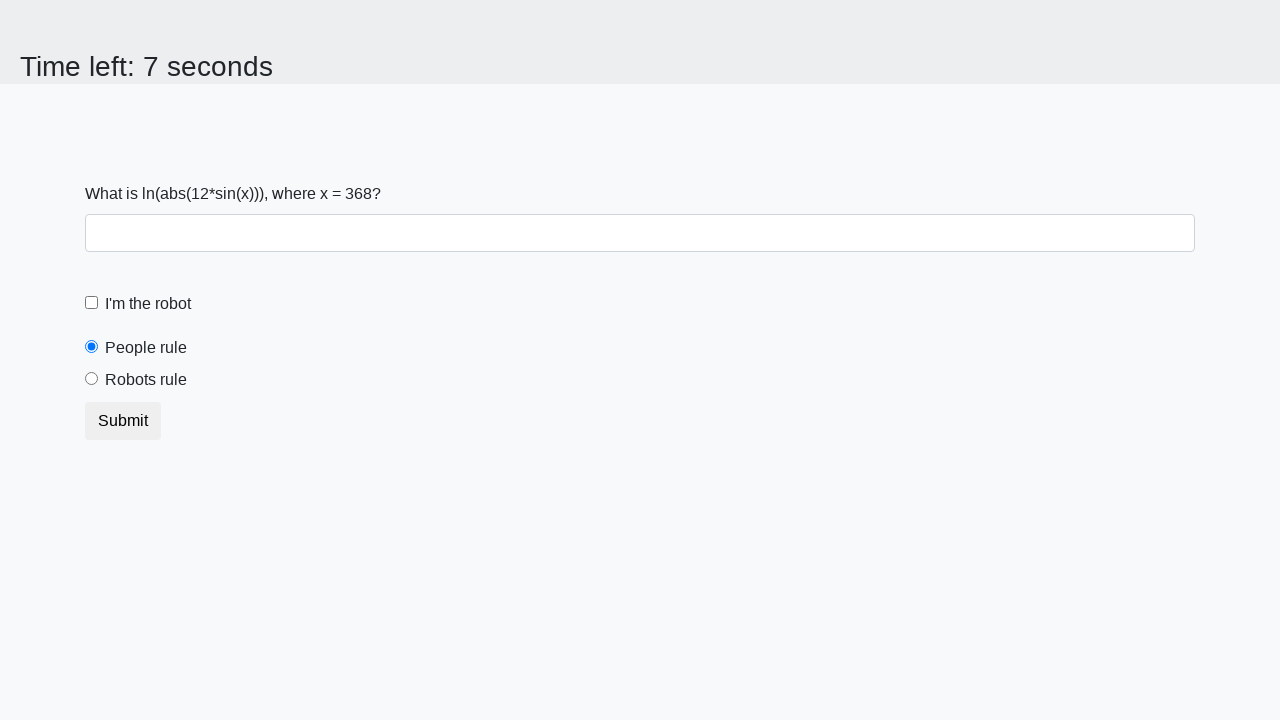

Located the input value element
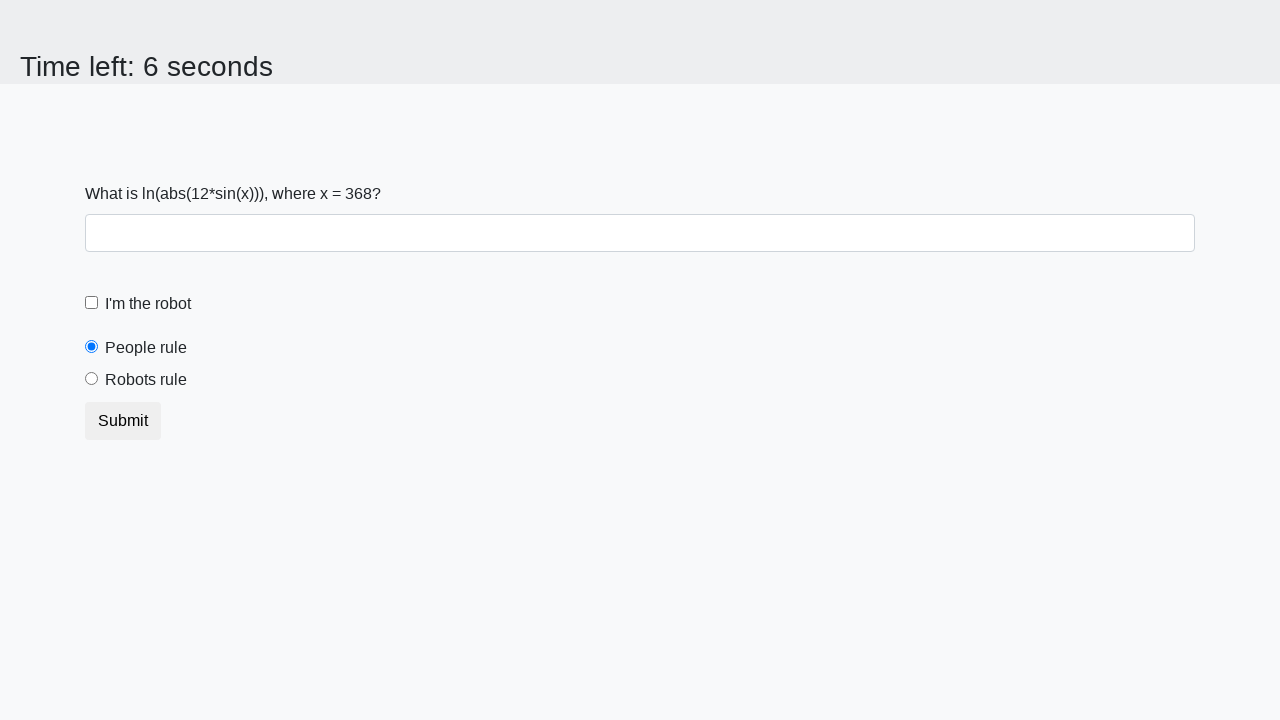

Extracted x value from page: 368
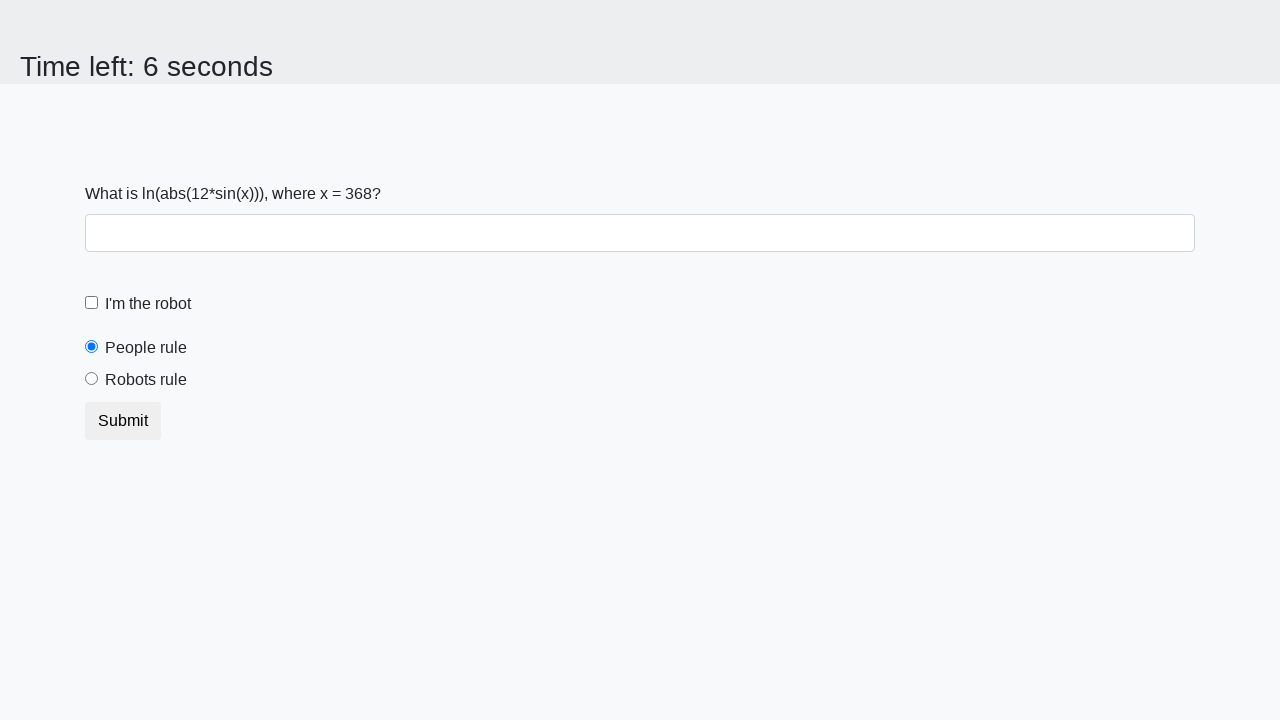

Calculated logarithmic formula result: 1.6178688107987271
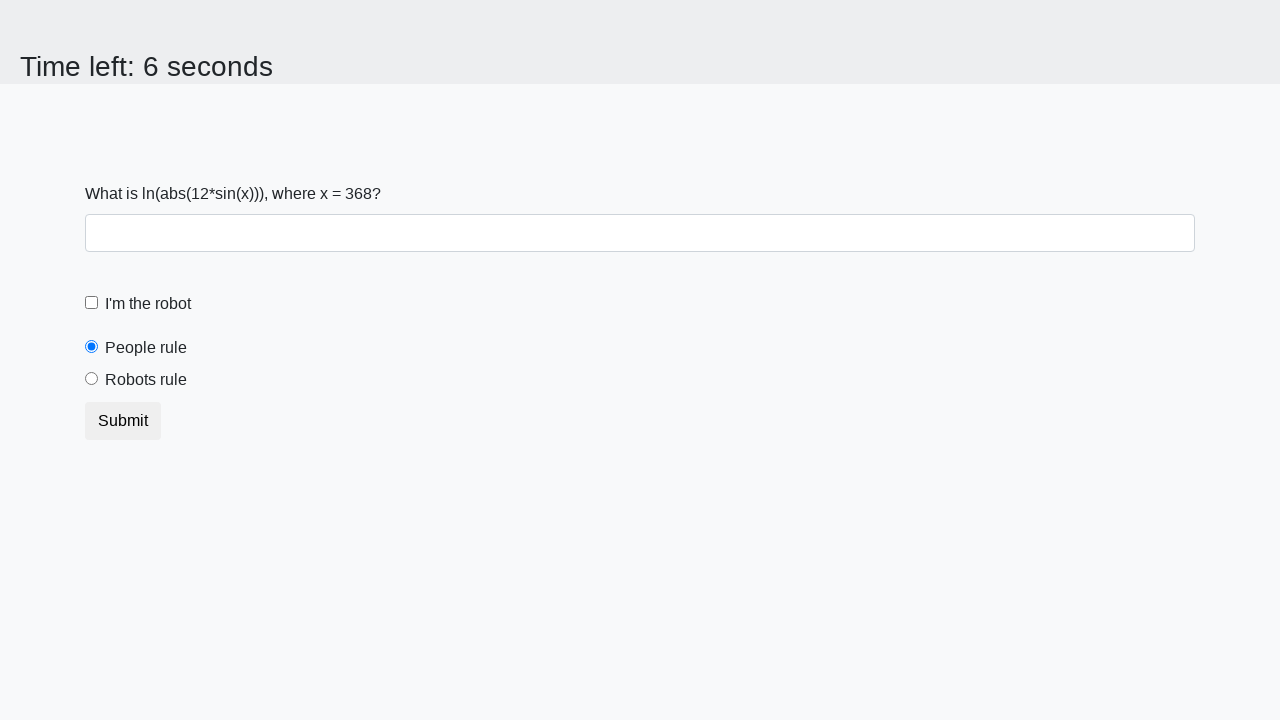

Filled answer field with calculated value: 1.6178688107987271 on #answer
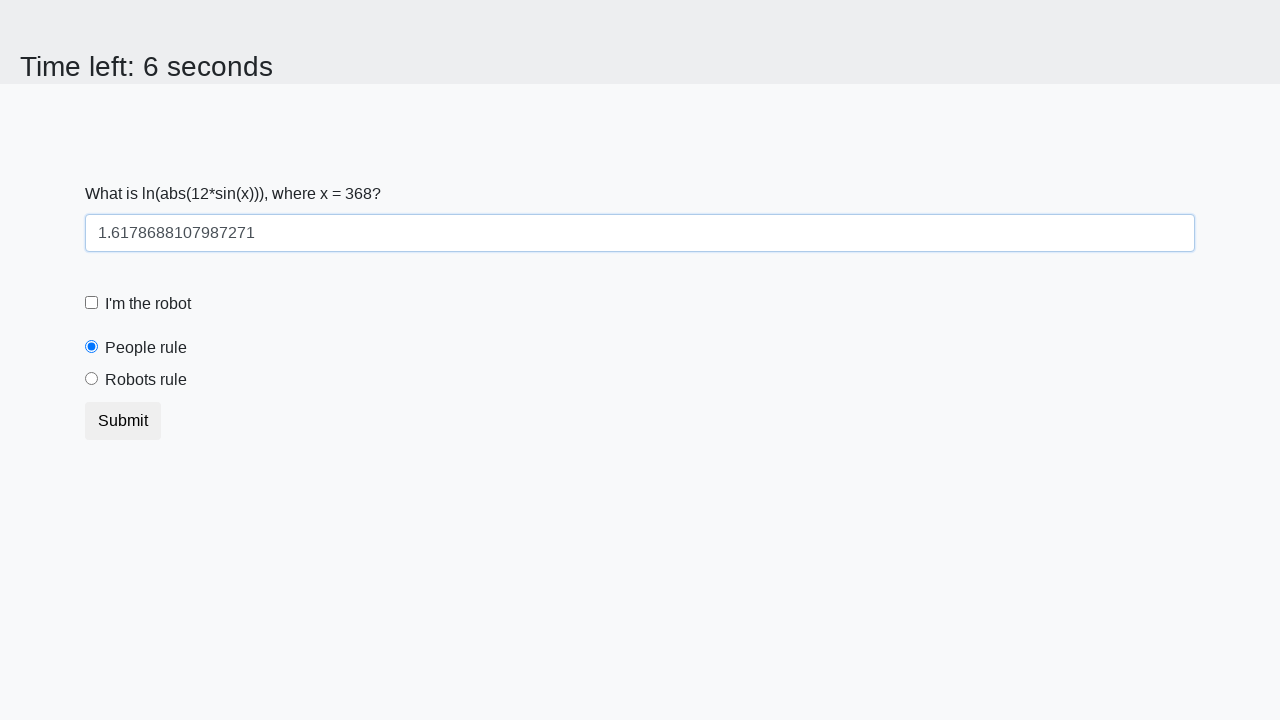

Checked the robot checkbox at (92, 303) on #robotCheckbox
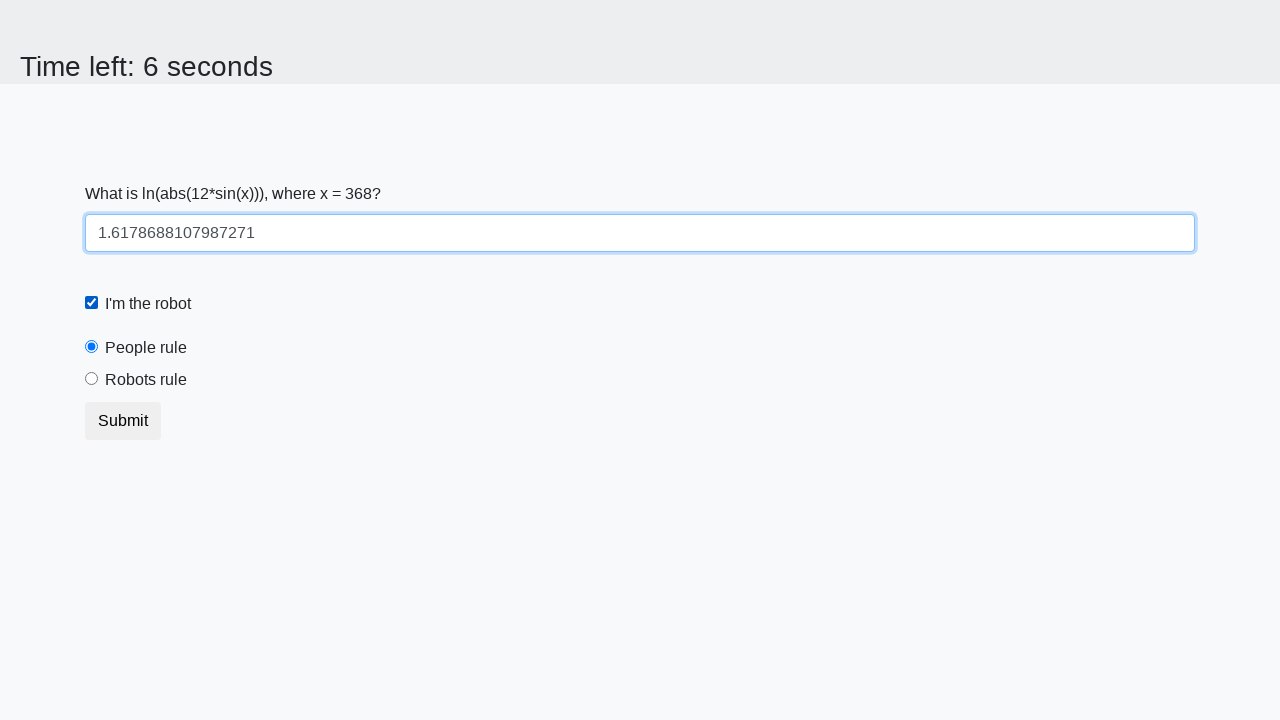

Checked the robots rule checkbox at (92, 379) on #robotsRule
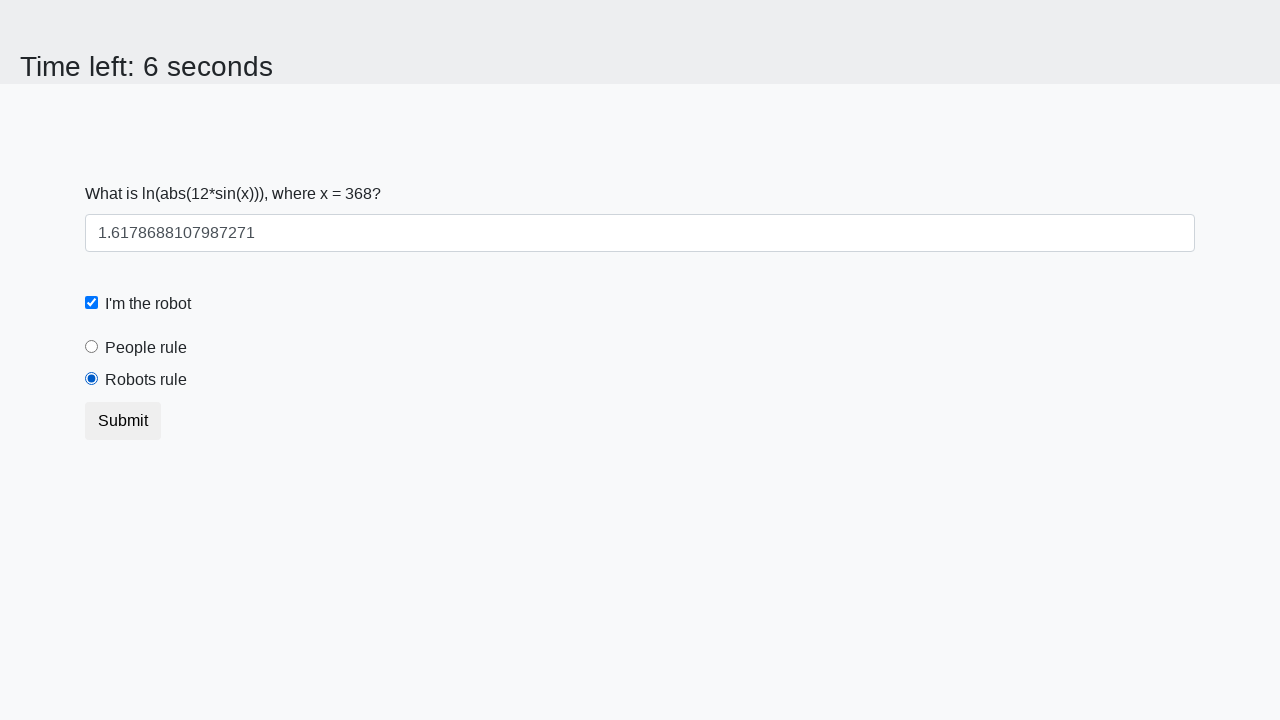

Clicked the submit button to complete the form at (123, 421) on .btn
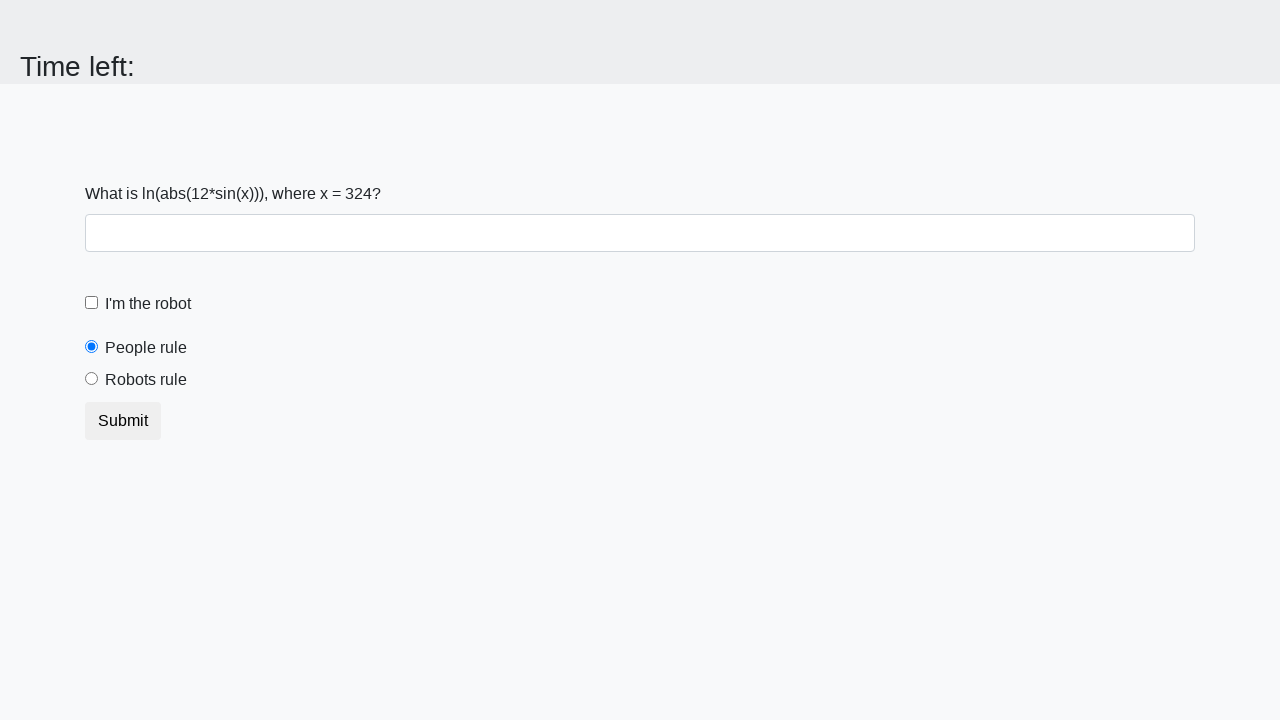

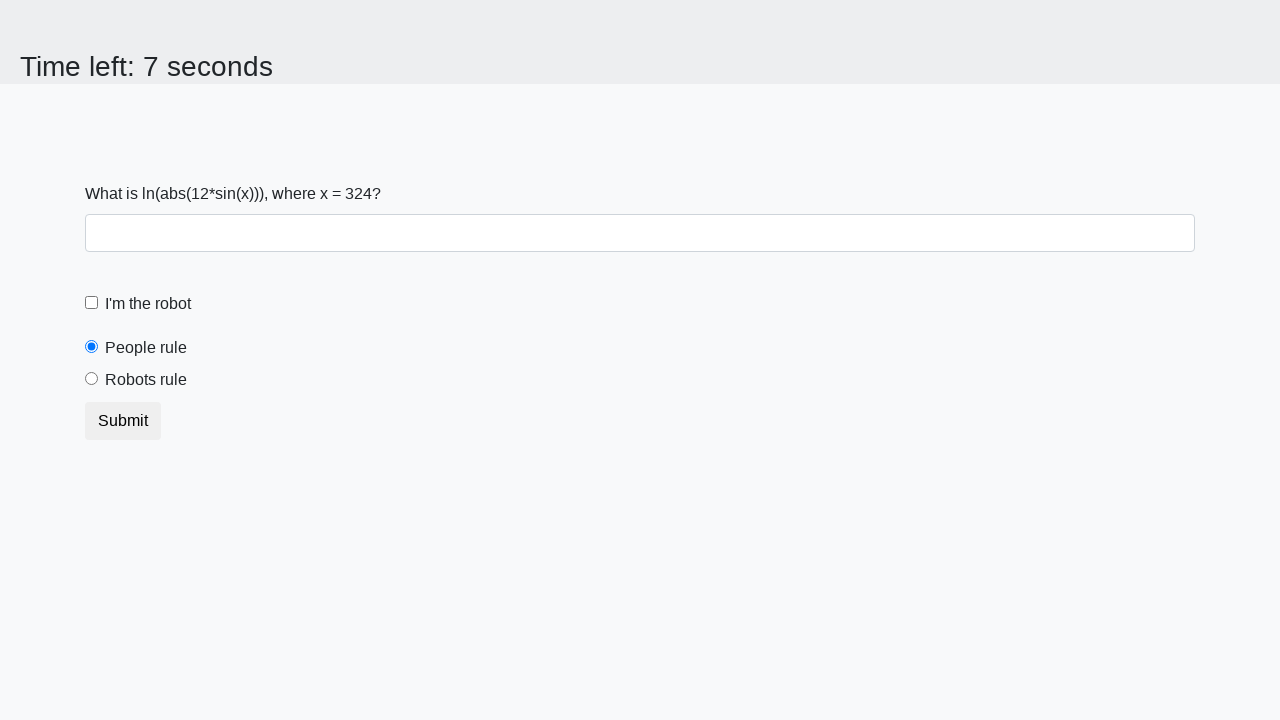